Tests sortable data tables by clicking on column headers to sort and verifying table content

Starting URL: https://the-internet.herokuapp.com/tables

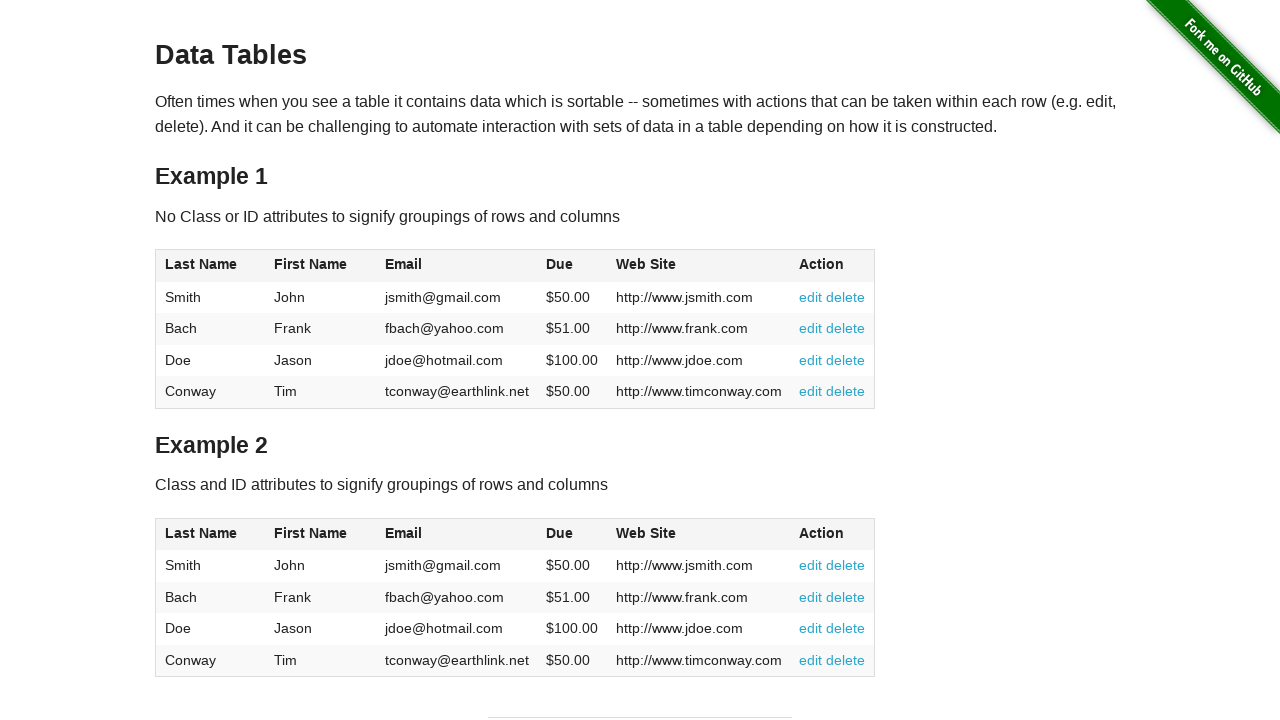

Waited for table 1 to load
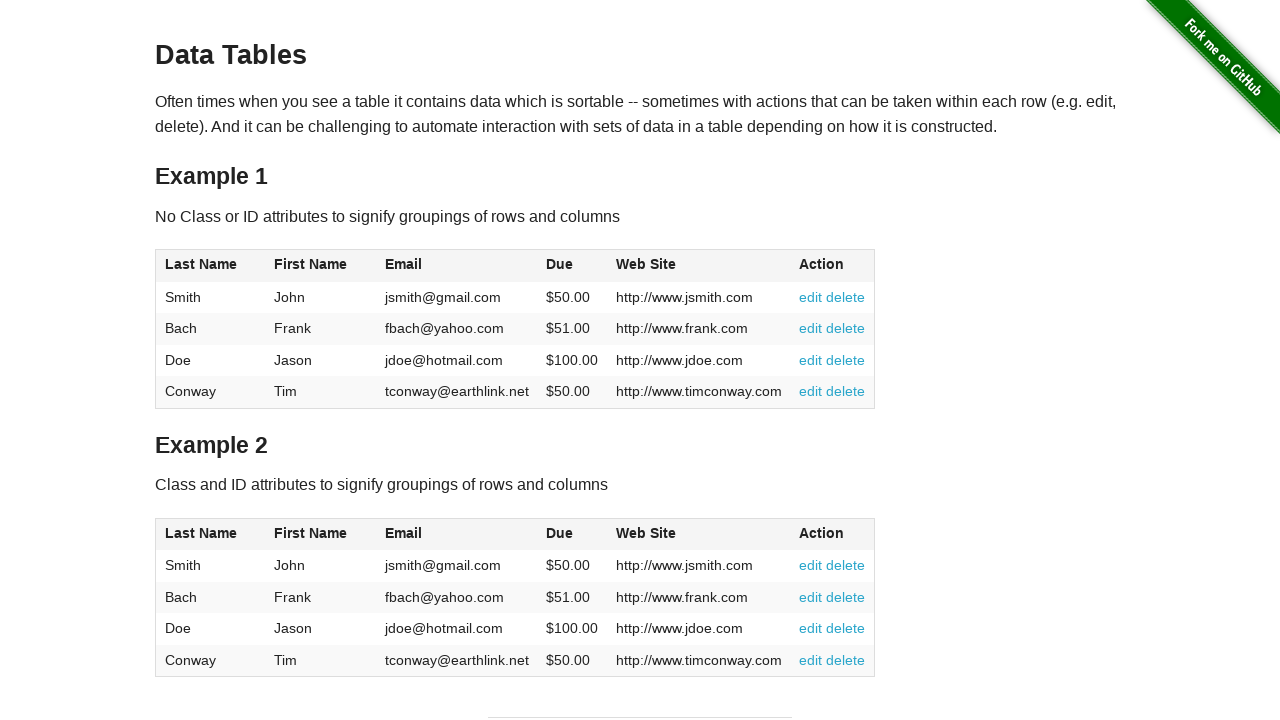

Clicked Last Name column header in Table 2 to sort at (210, 534) on #table2 thead th:has-text('Last Name')
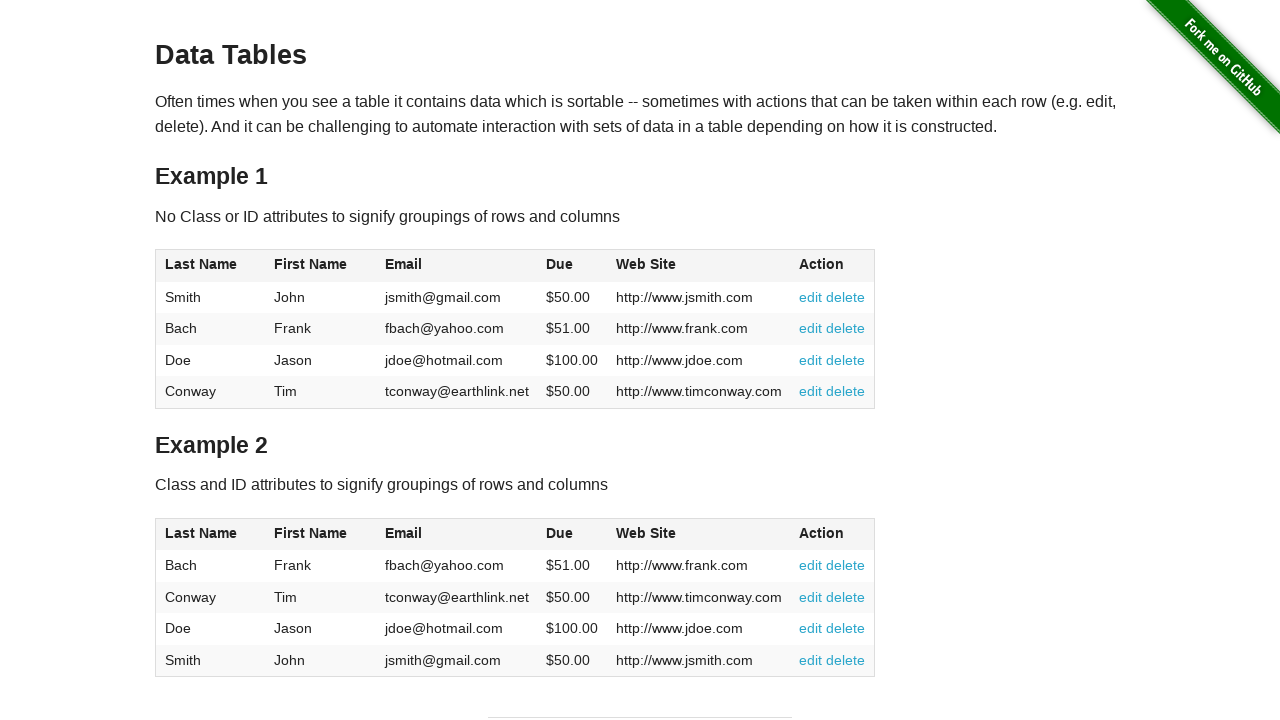

Waited for sort to complete
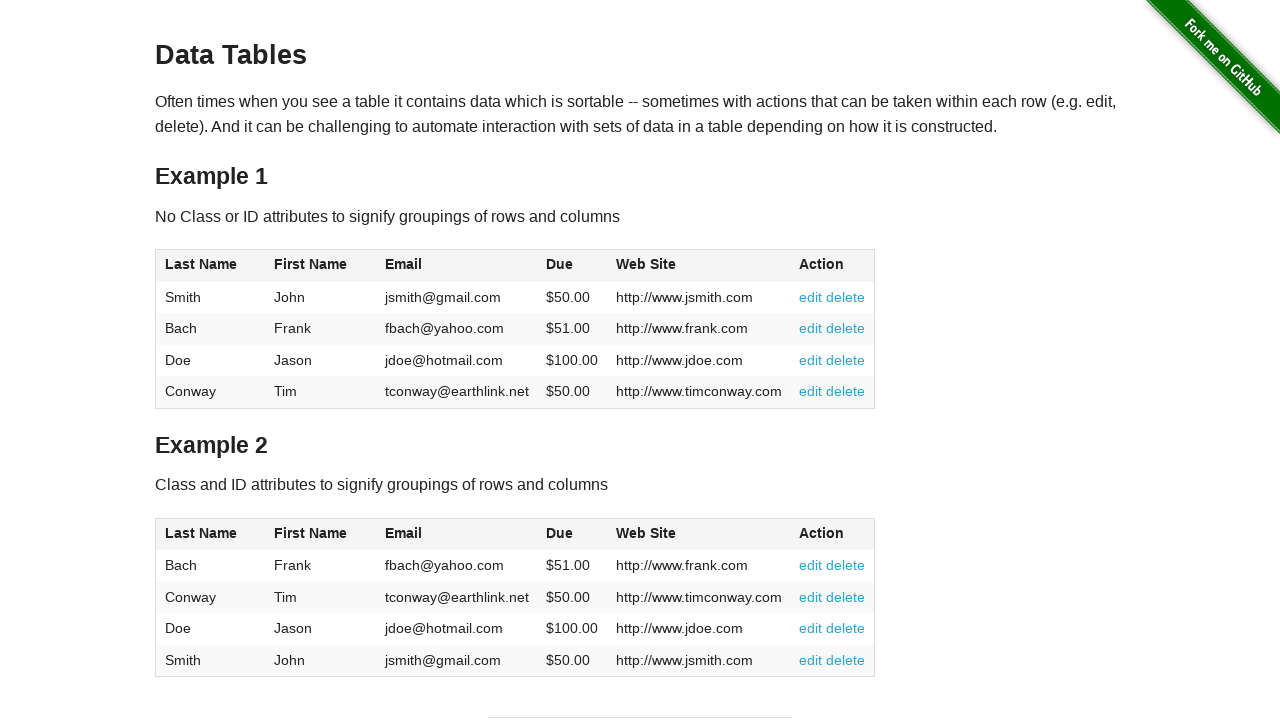

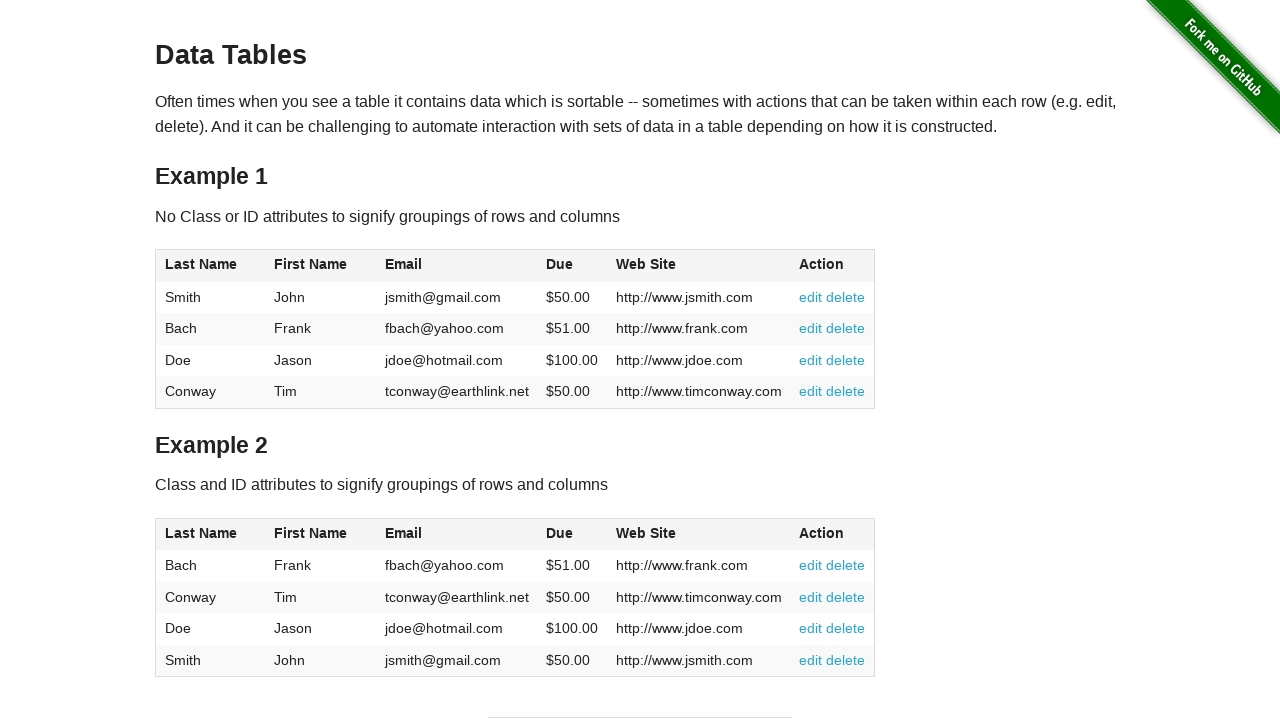